Tests search functionality by filling the search field with different user names in a parameterized test

Starting URL: http://zero.webappsecurity.com/index.html

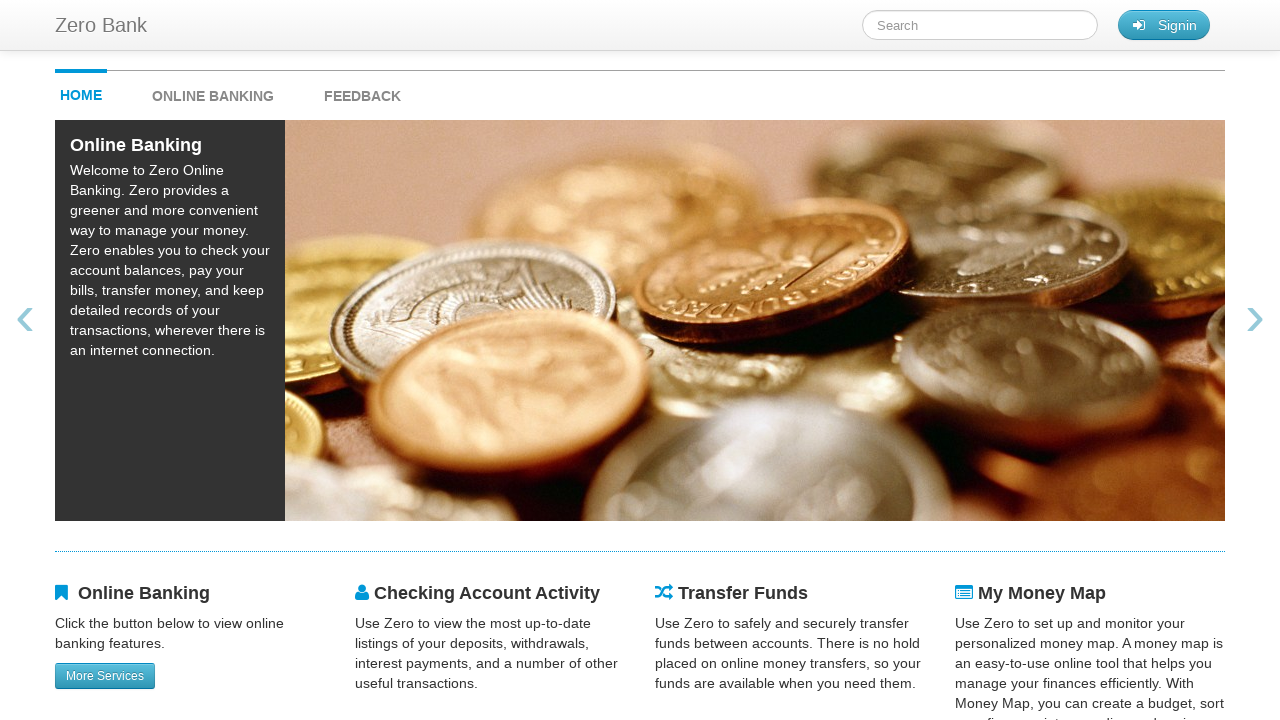

Filled search field with 'Mike' on #searchTerm
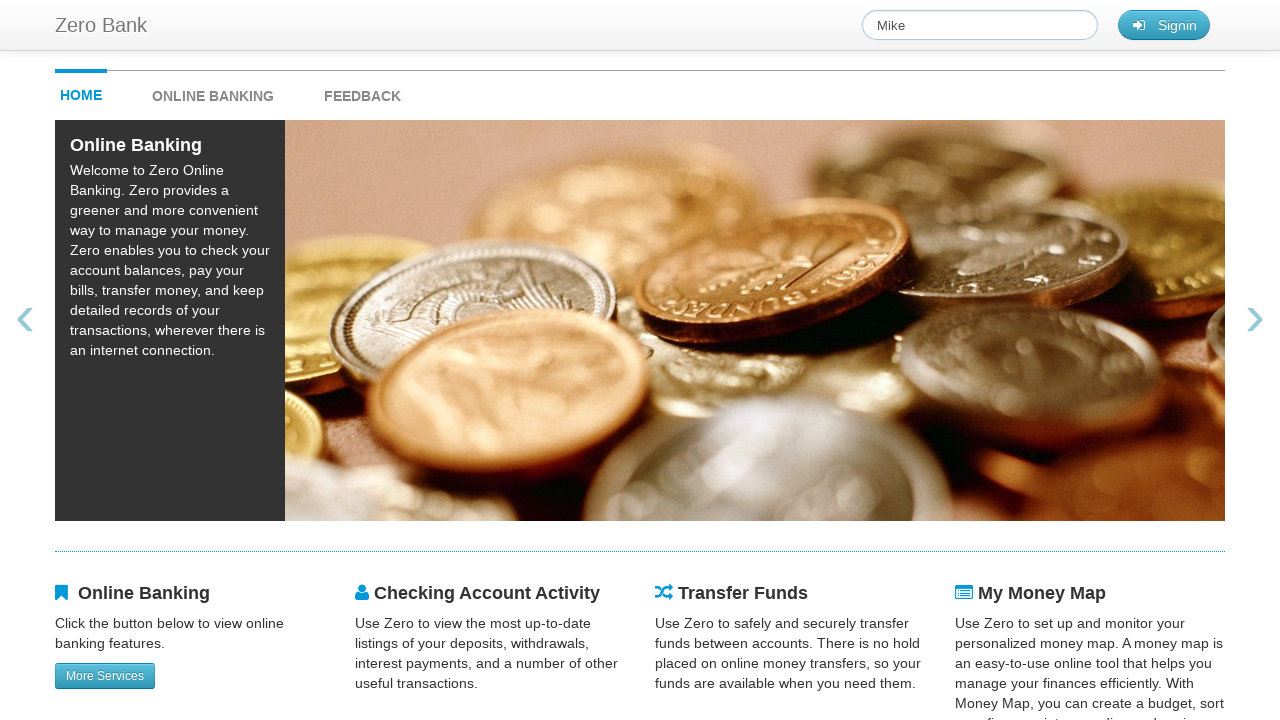

Waited 1000ms for search to process for 'Mike'
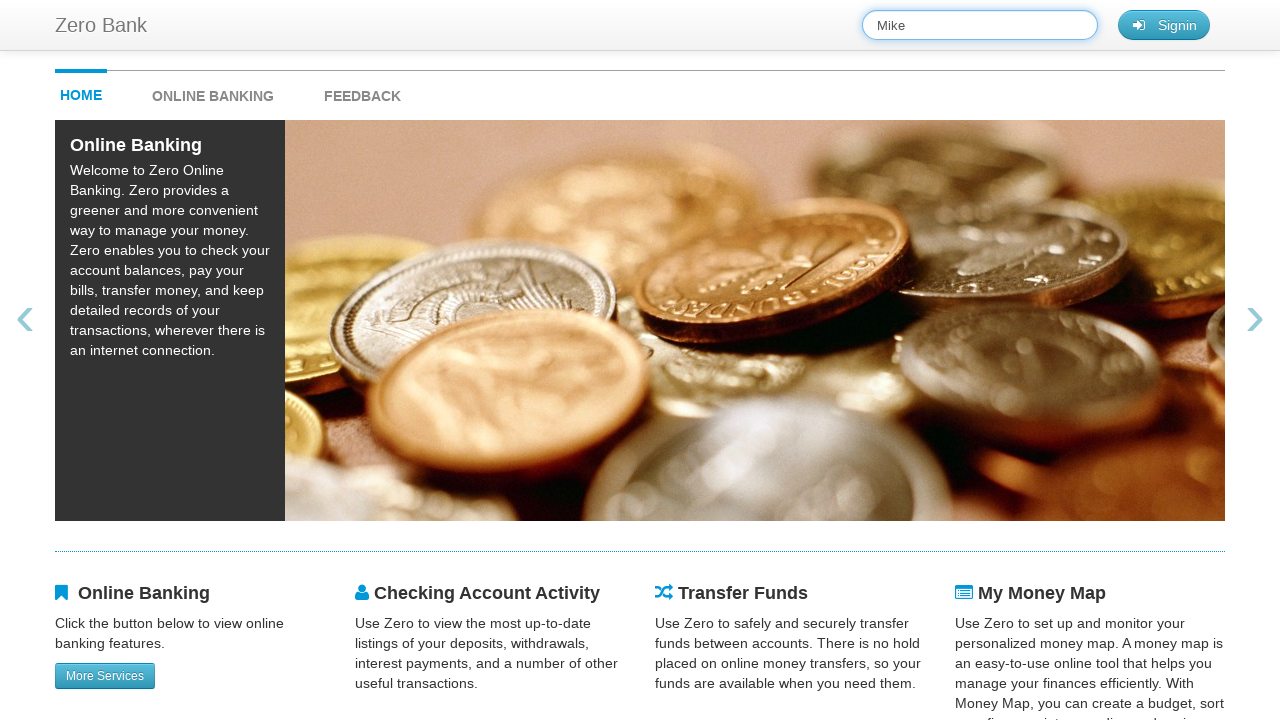

Navigated back to starting page for next test iteration
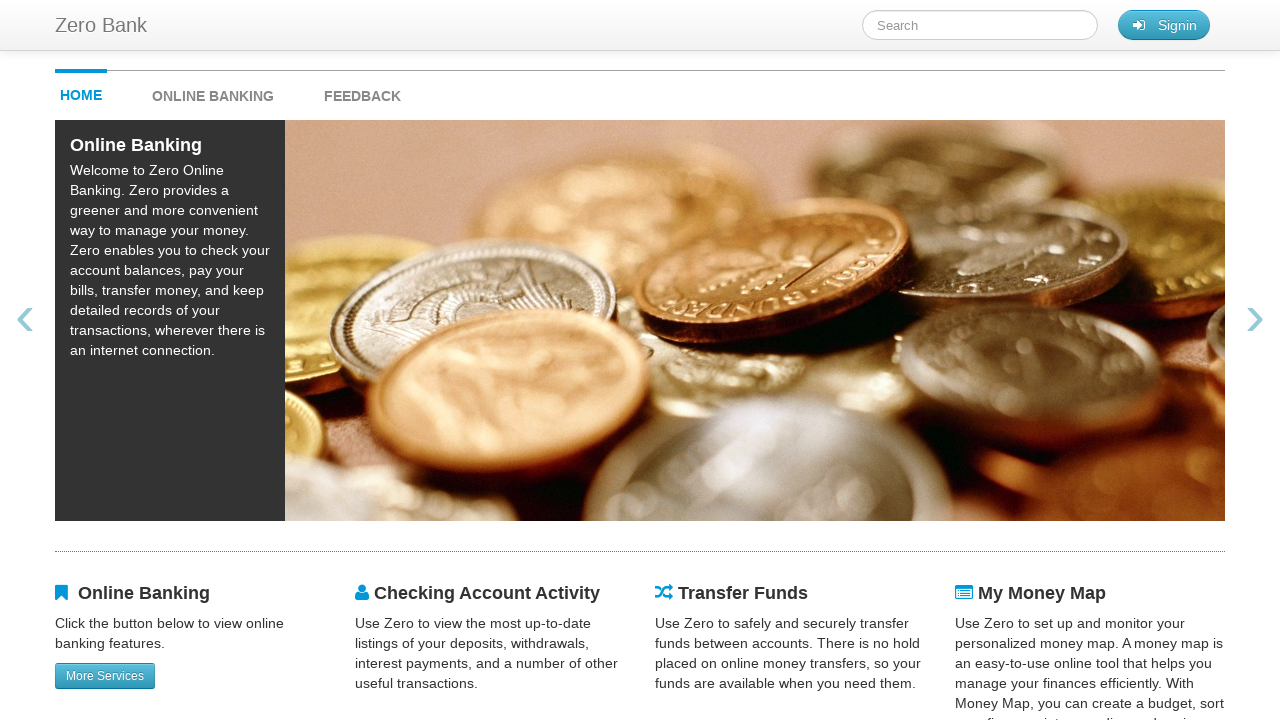

Filled search field with 'Judy' on #searchTerm
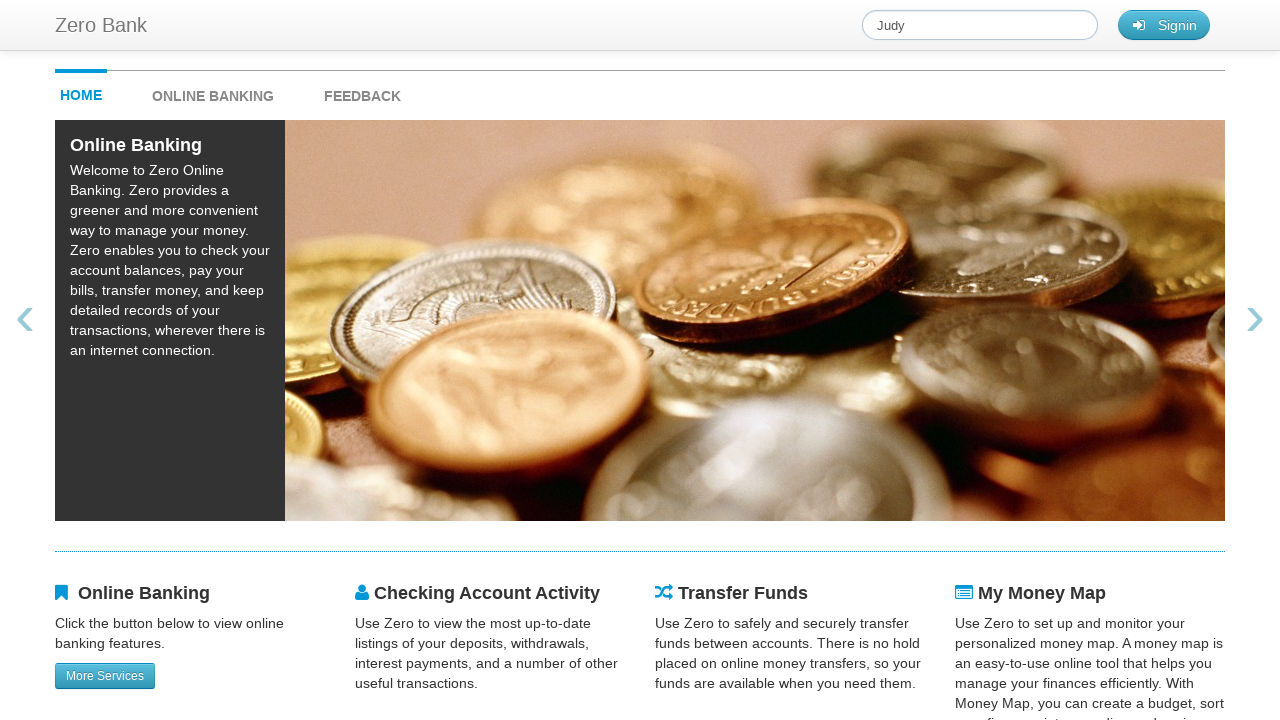

Waited 1000ms for search to process for 'Judy'
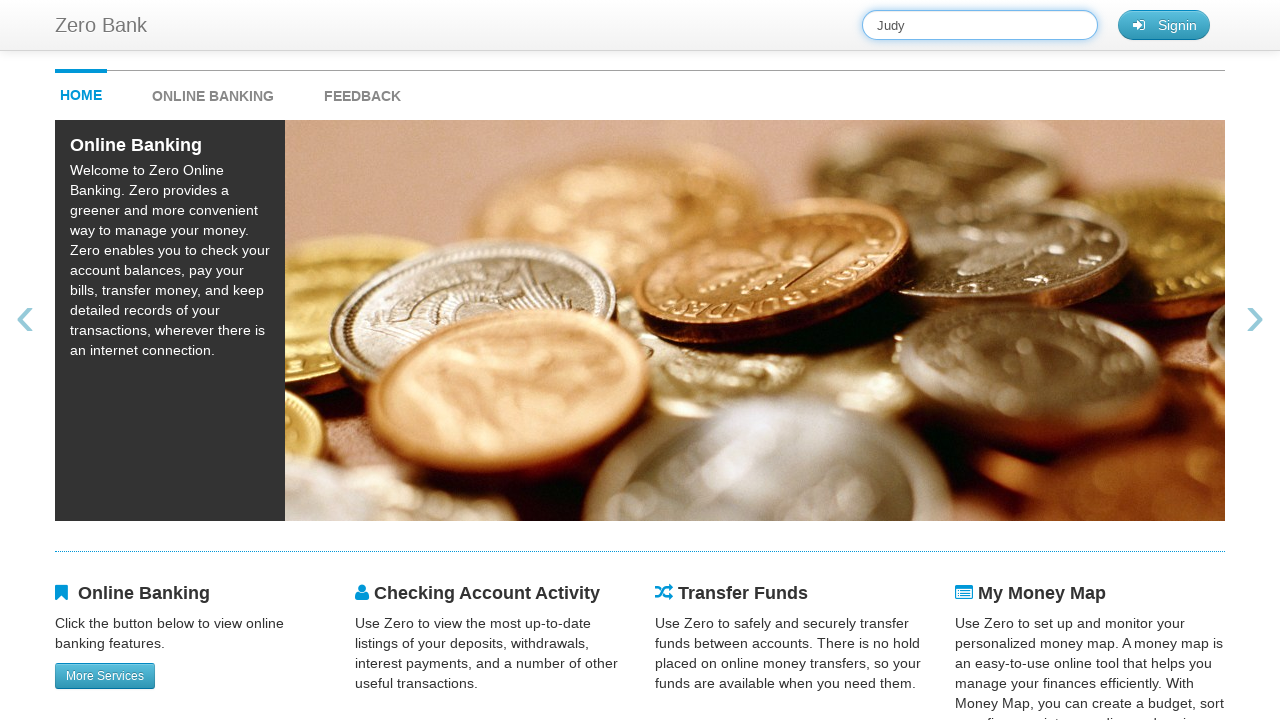

Navigated back to starting page for next test iteration
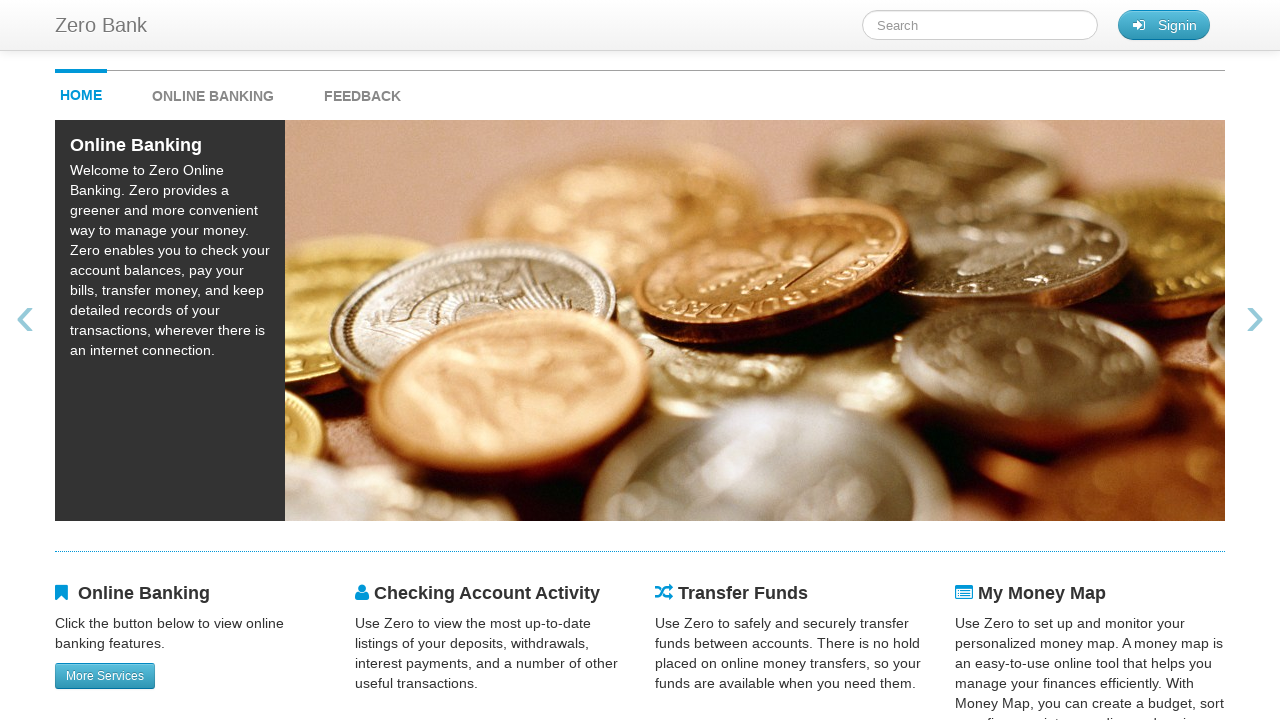

Filled search field with 'Peter' on #searchTerm
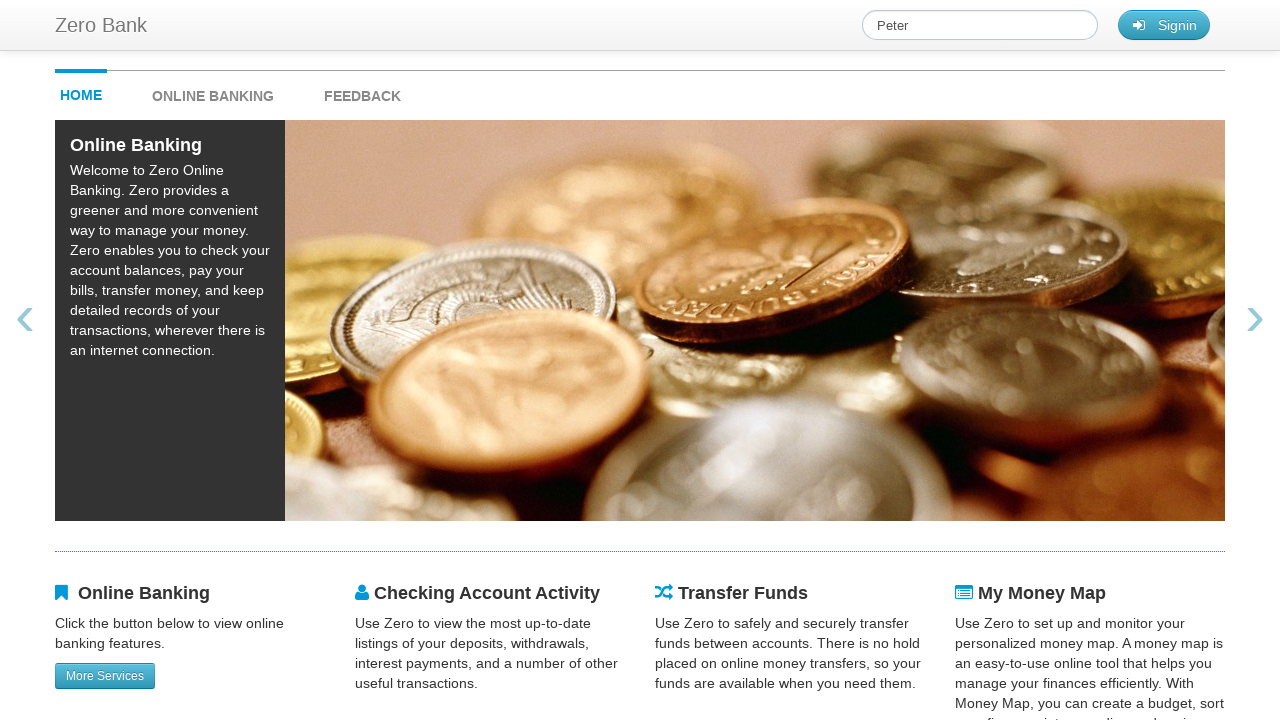

Waited 1000ms for search to process for 'Peter'
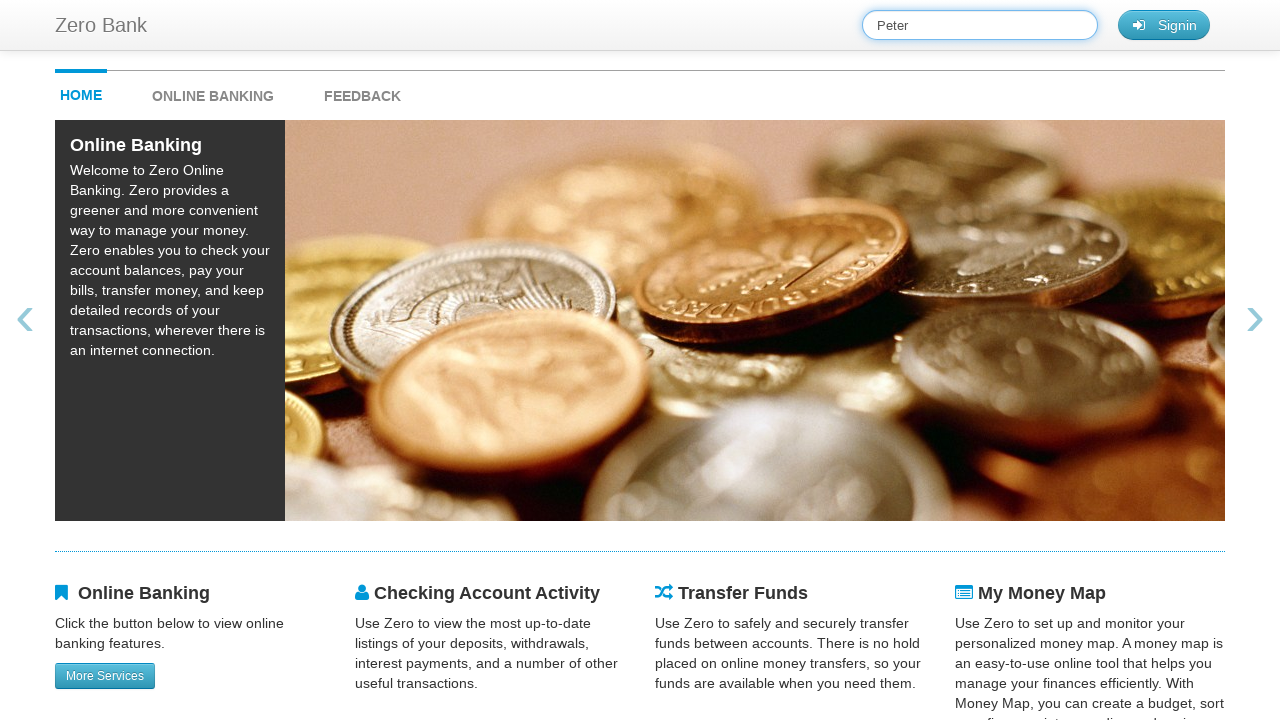

Navigated back to starting page for next test iteration
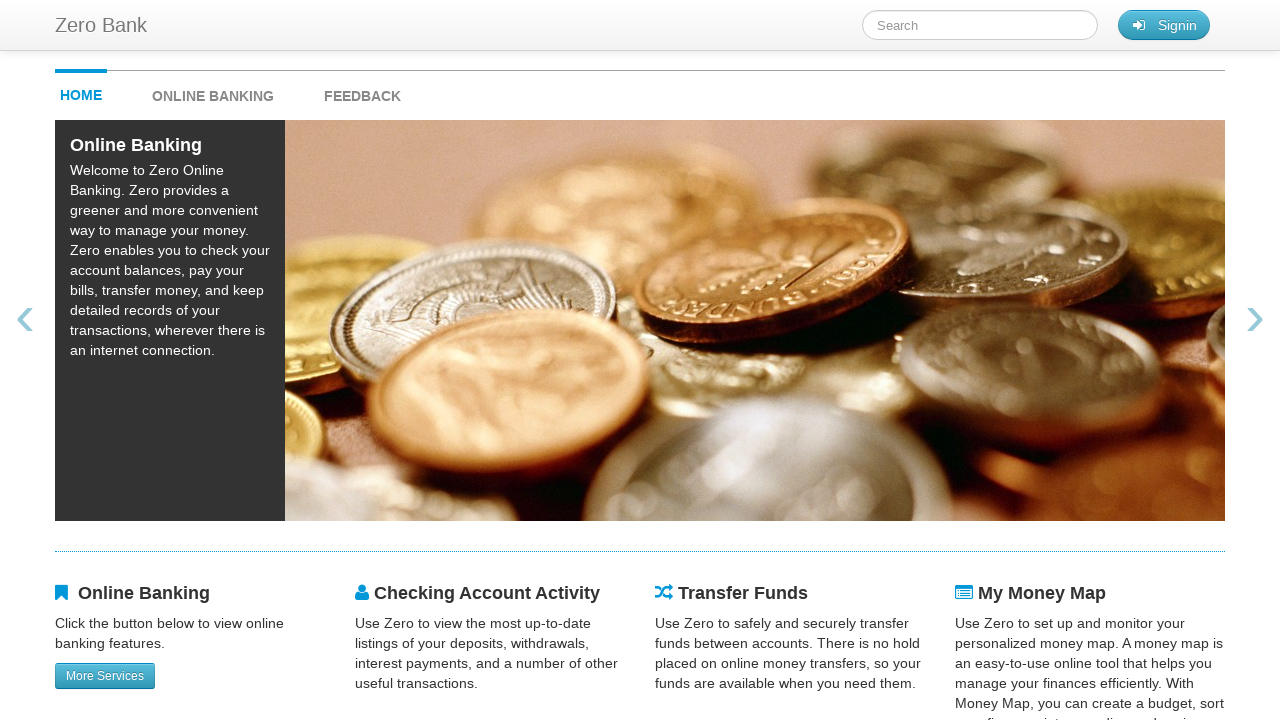

Filled search field with 'Elon' on #searchTerm
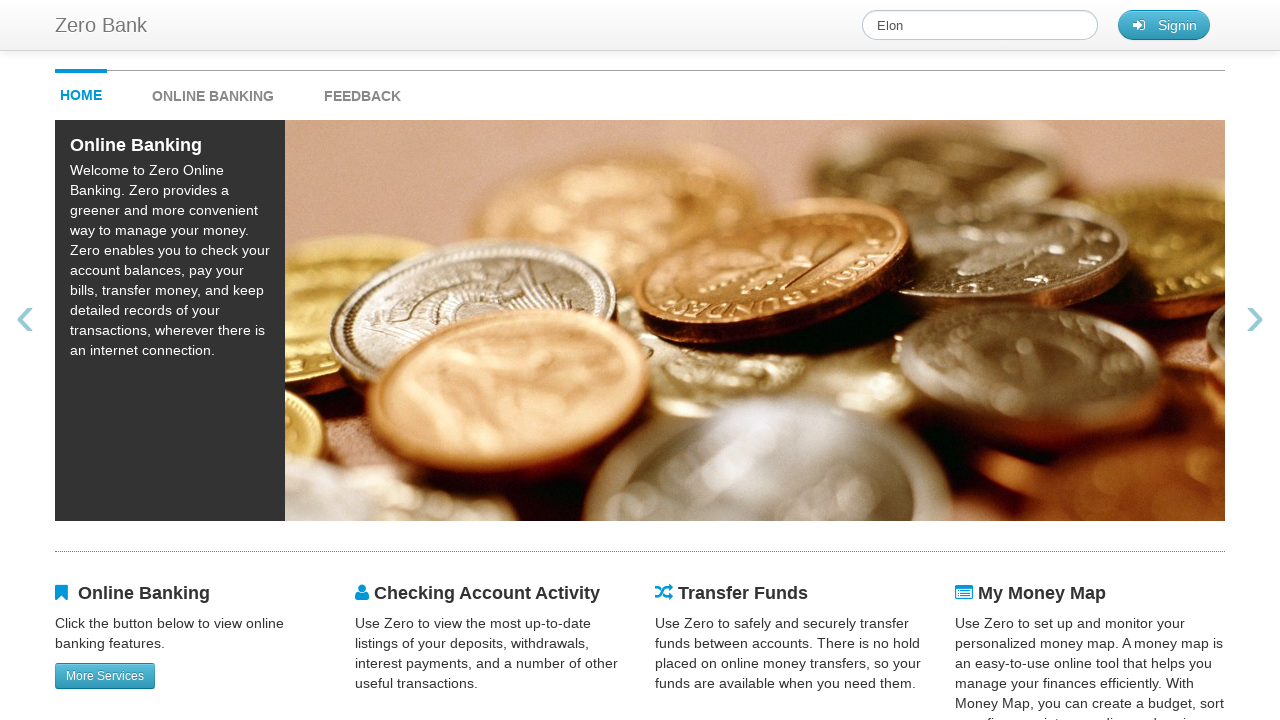

Waited 1000ms for search to process for 'Elon'
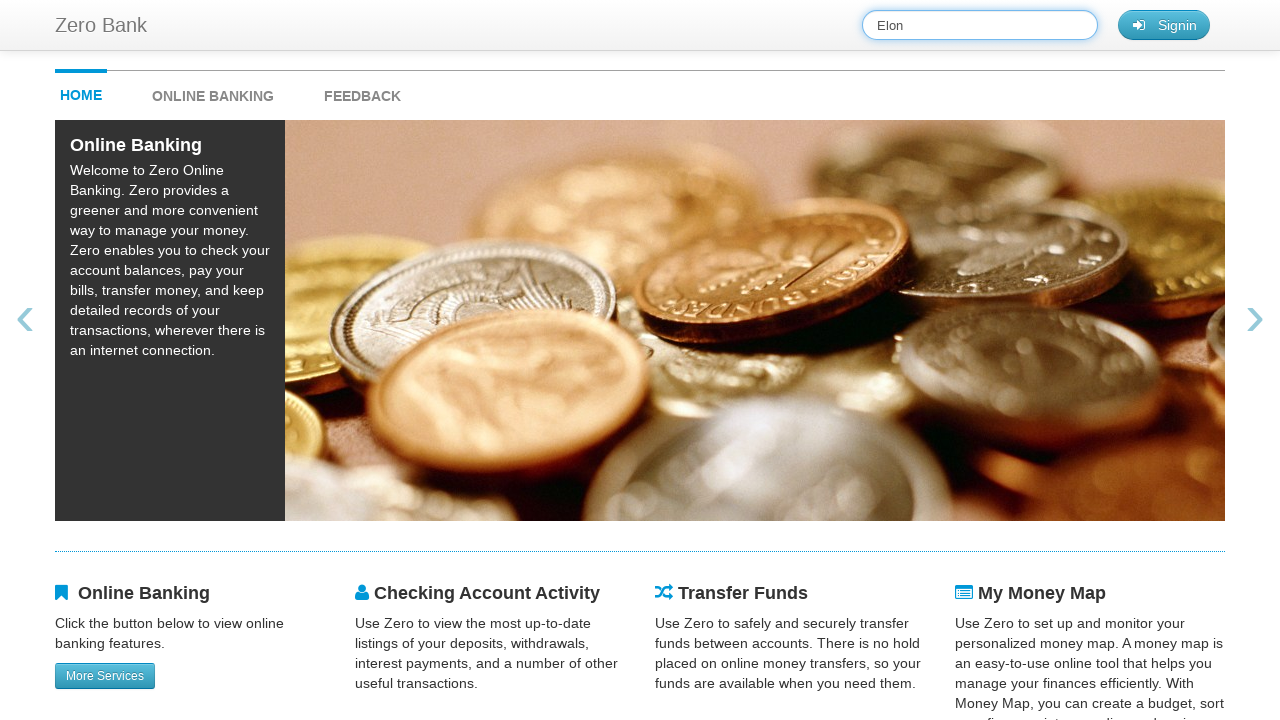

Navigated back to starting page for next test iteration
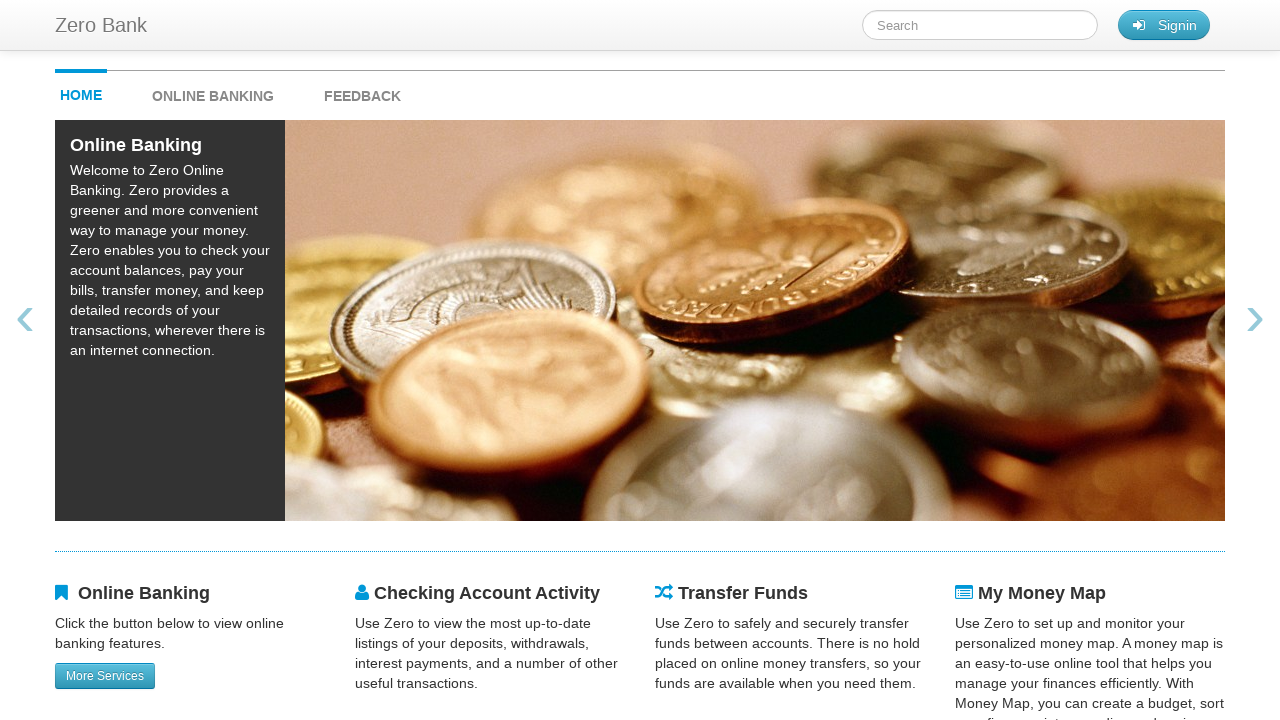

Filled search field with 'Alice' on #searchTerm
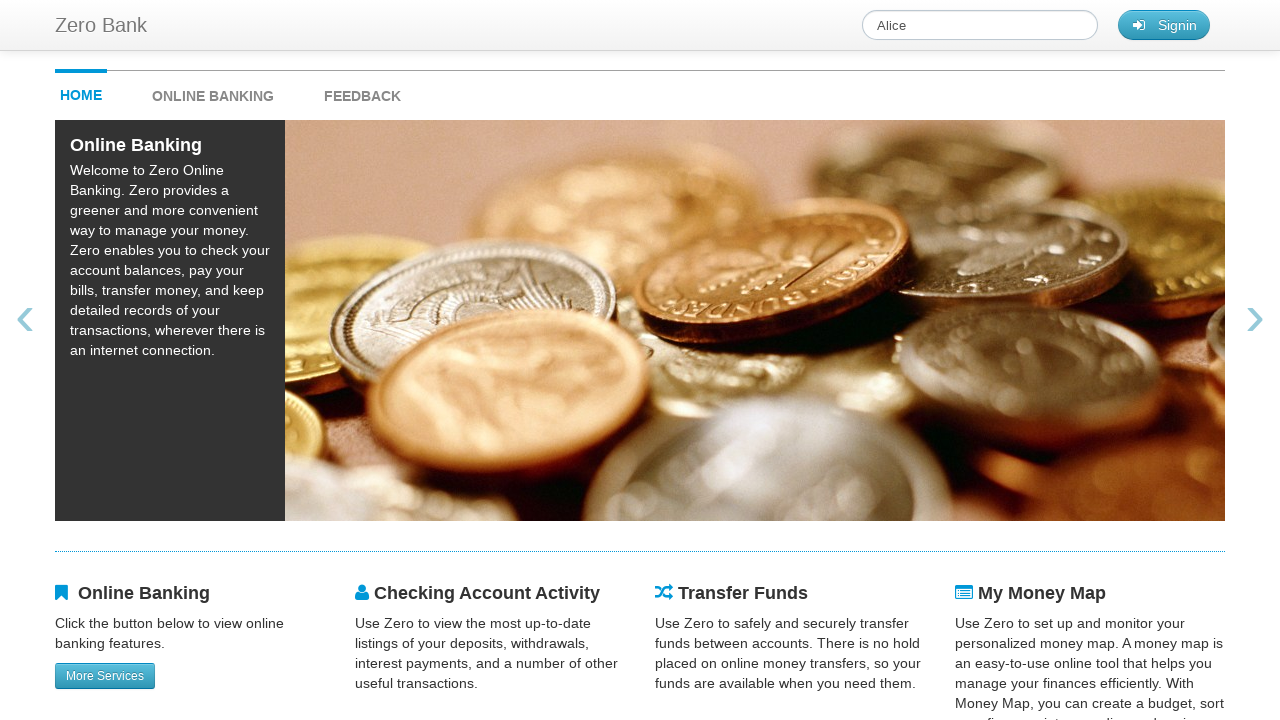

Waited 1000ms for search to process for 'Alice'
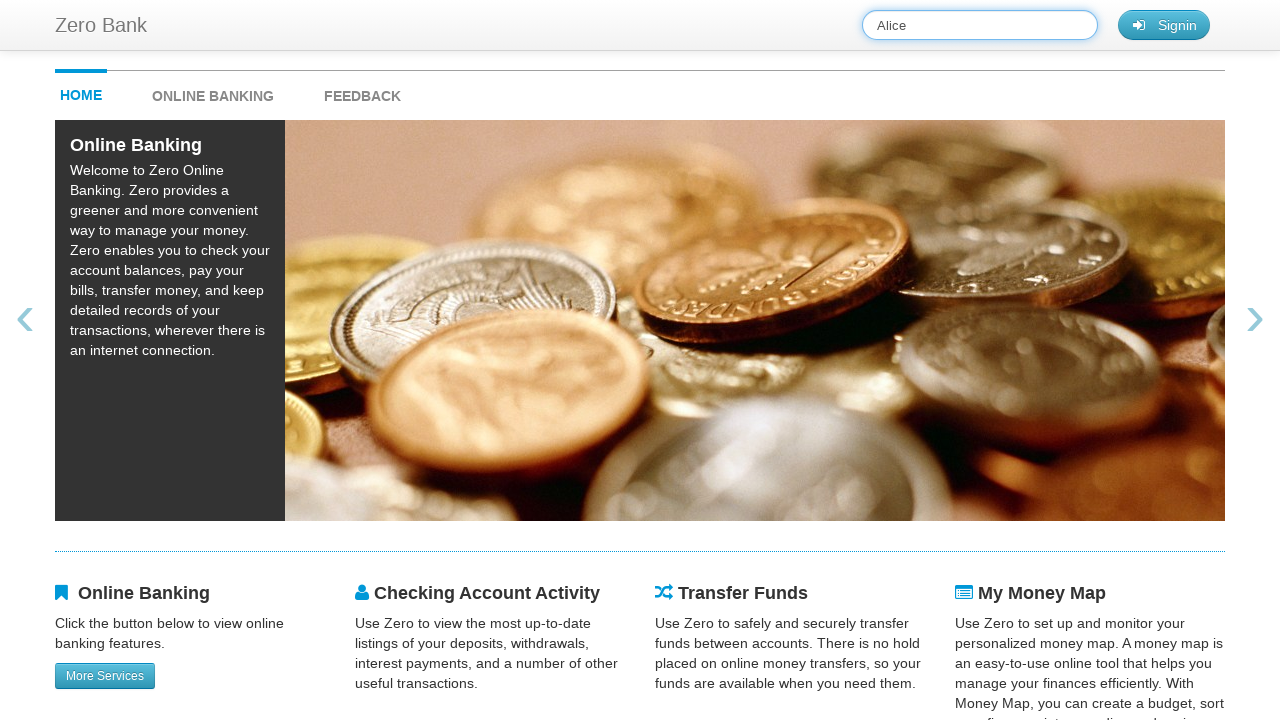

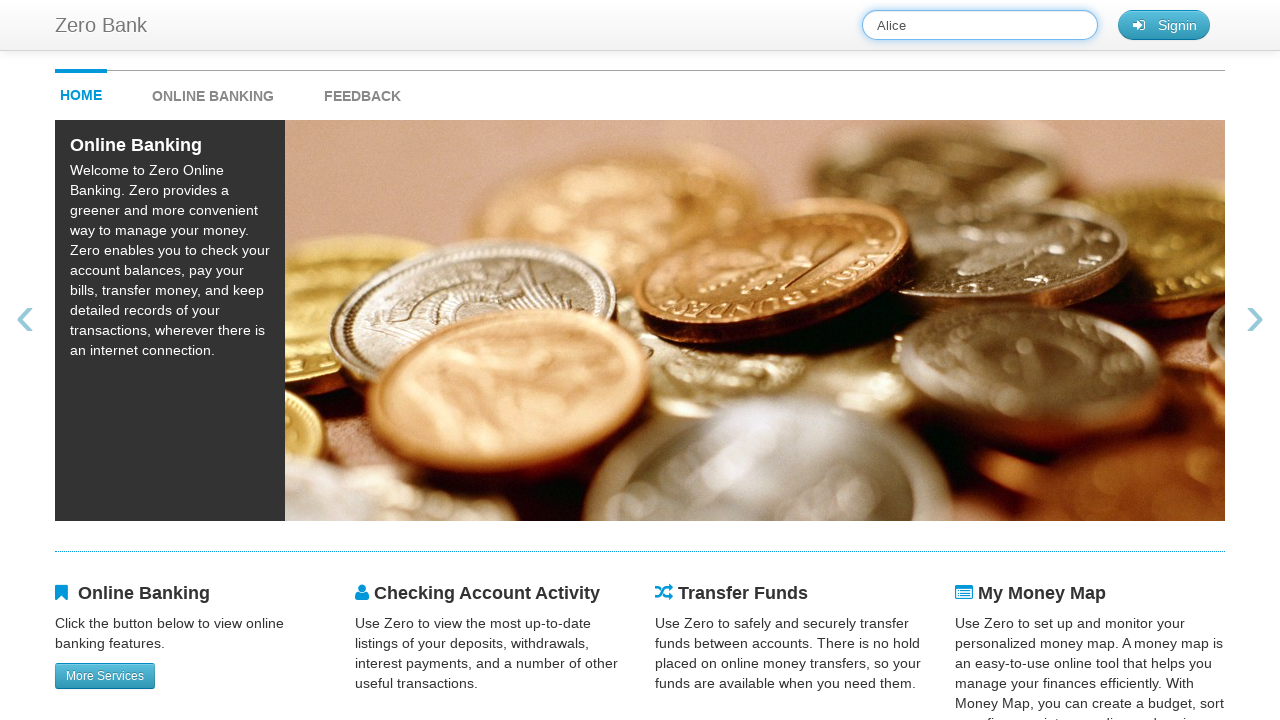